Tests iframe handling by switching to an iframe, reading content, interacting with elements inside, and switching back to parent frame

Starting URL: http://webengine-test.azurewebsites.net/

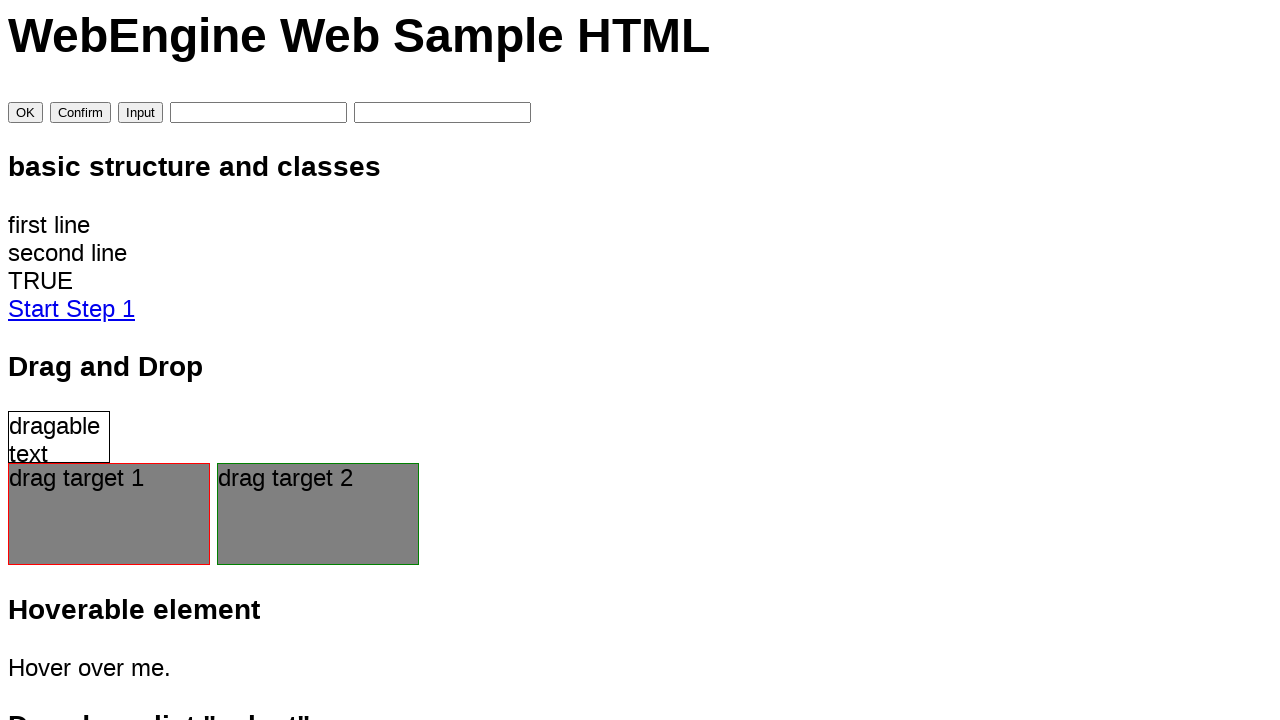

Located iframe element on the page
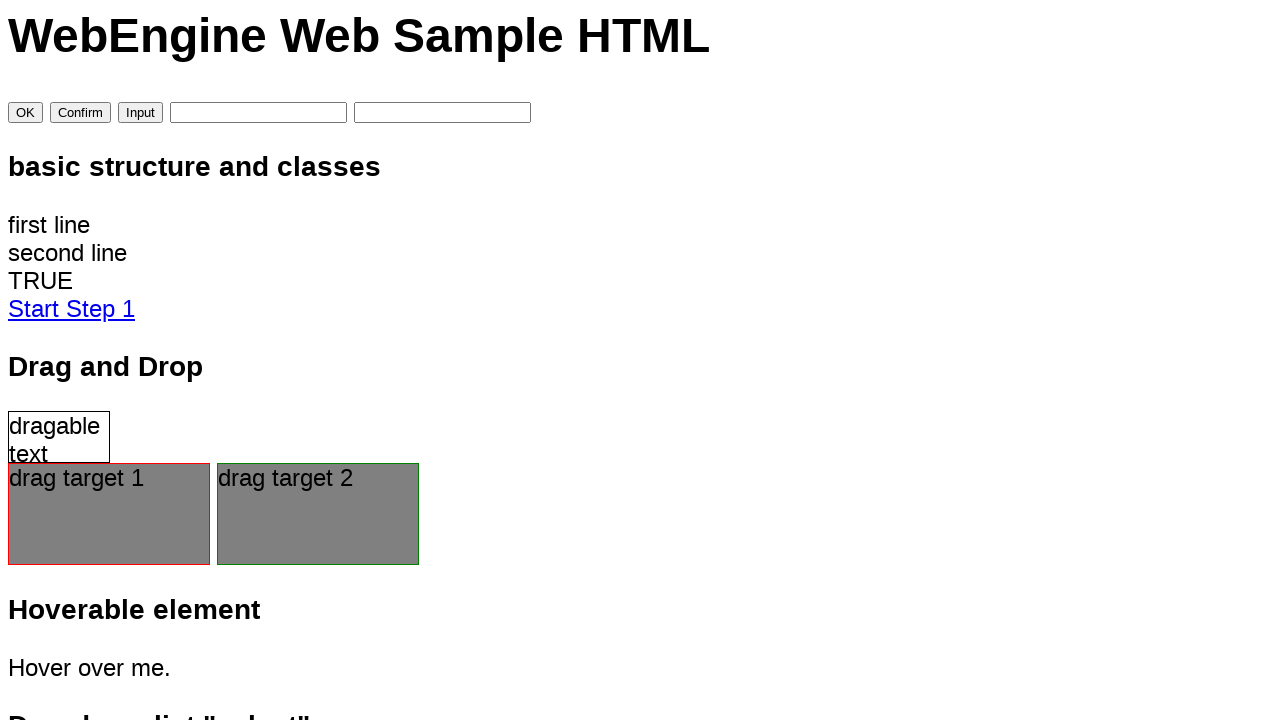

Retrieved text content from h1 element inside iframe
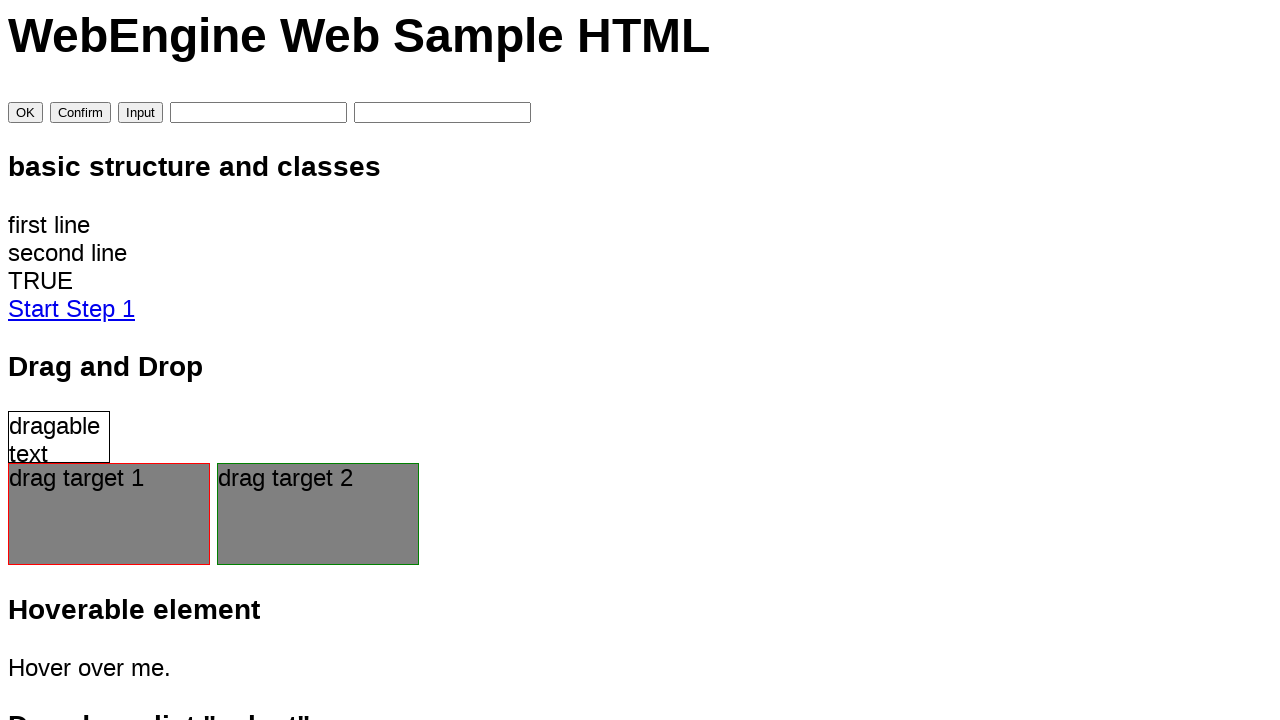

Asserted that h1 text contains 'content inside the'
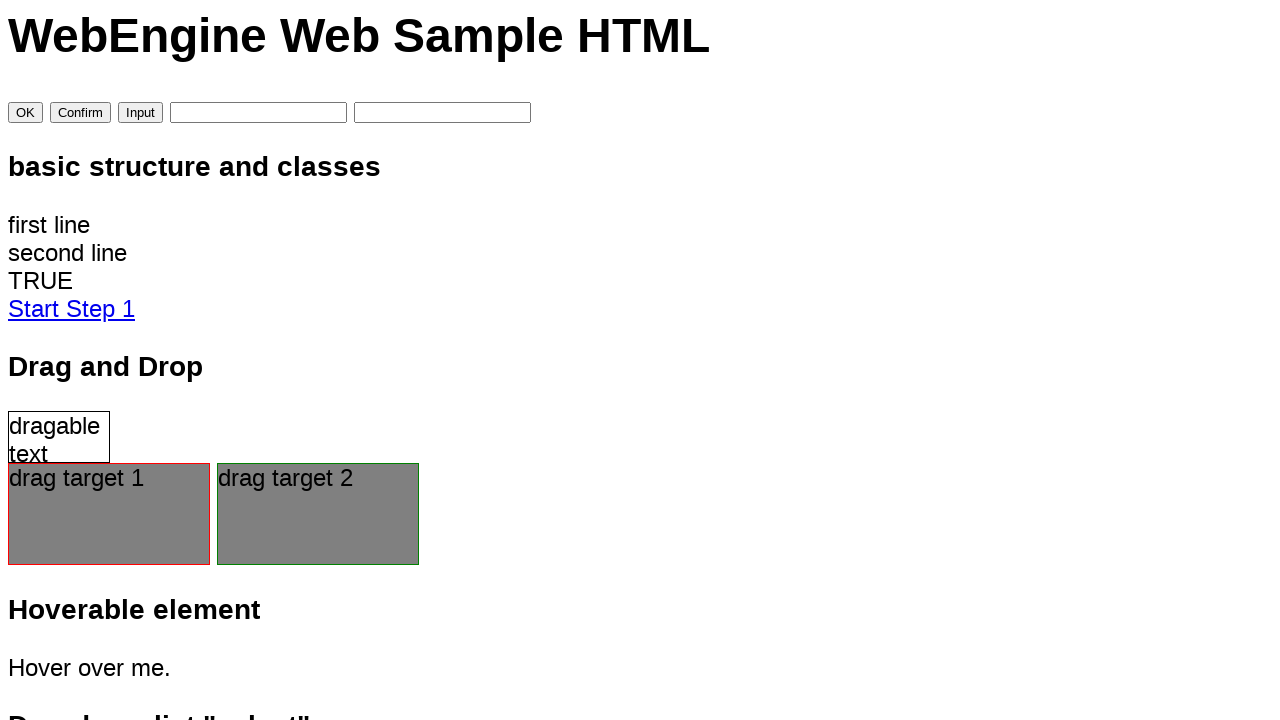

Scrolled iframe button into view
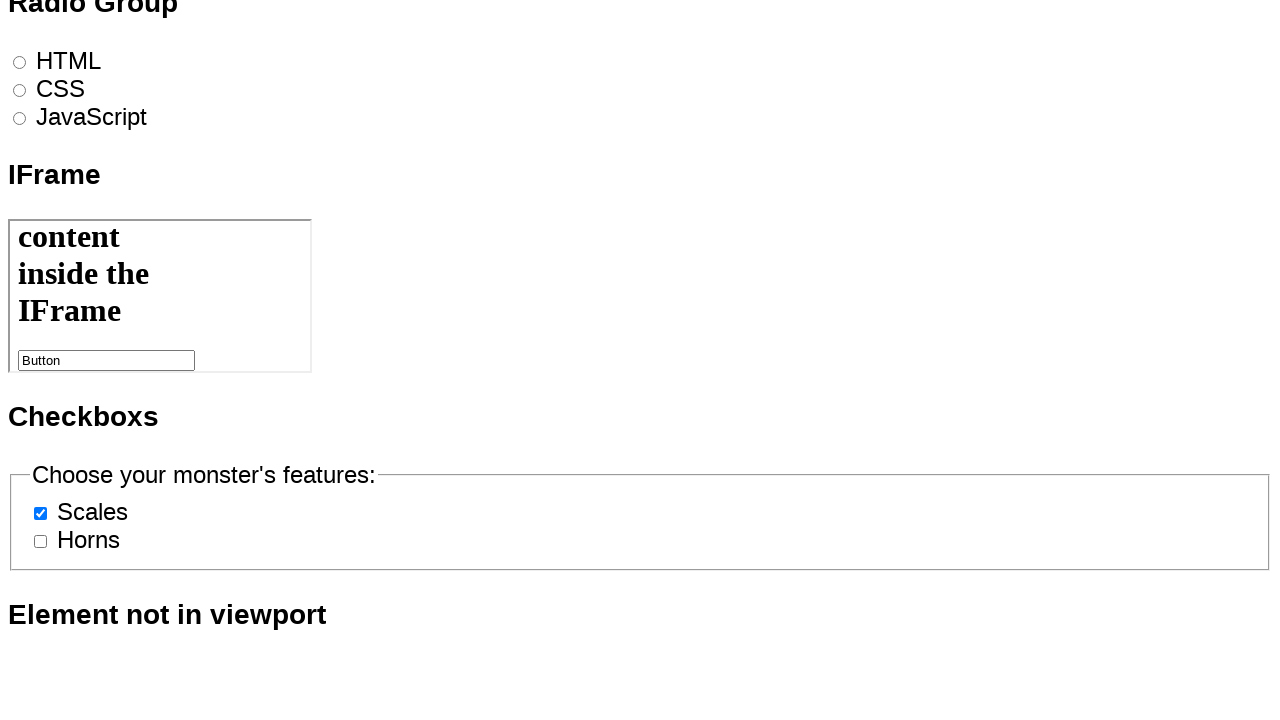

Filled iframe input field with 'hello 2' on iframe >> internal:control=enter-frame >> #iframe_button
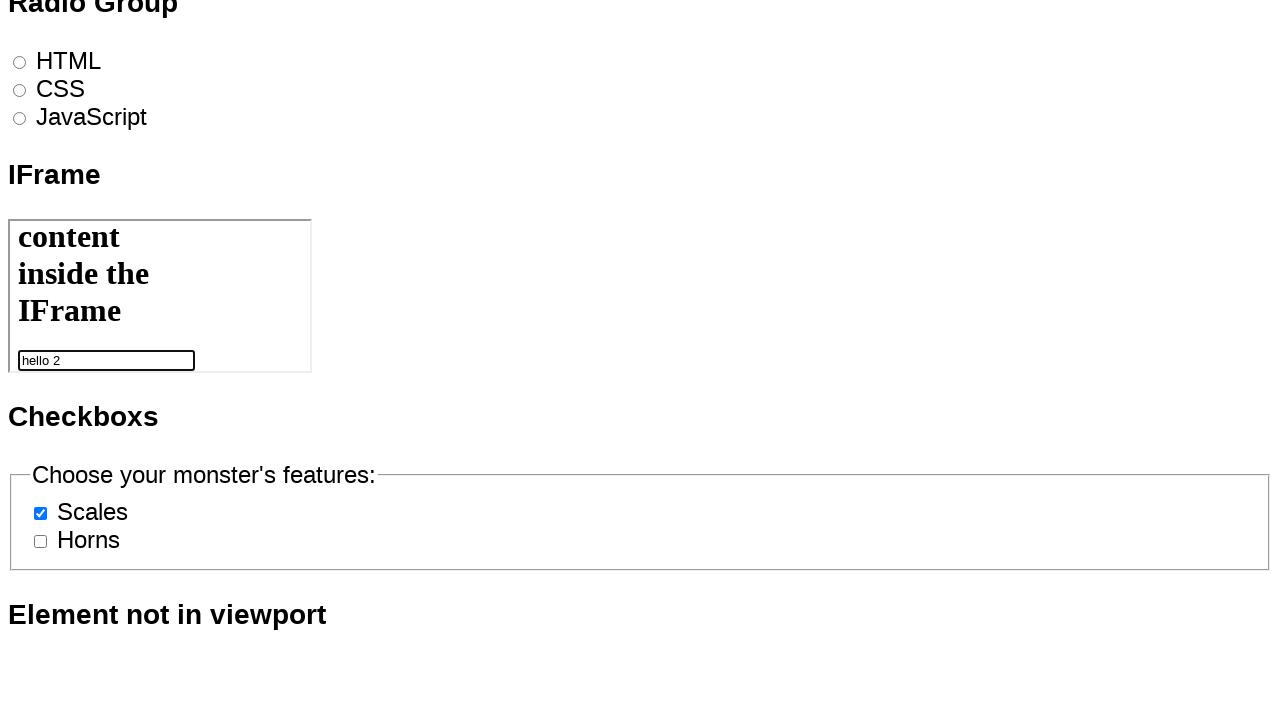

Filled input field on main page with 'hello world' on #inputValue
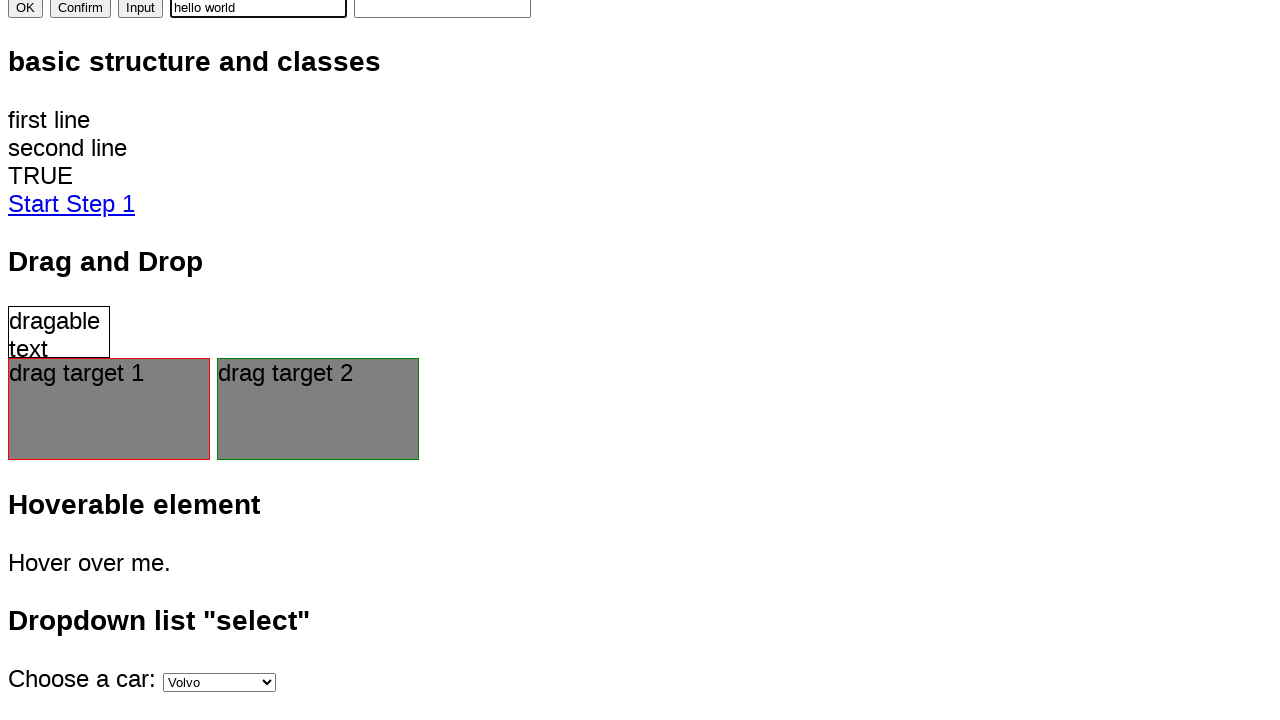

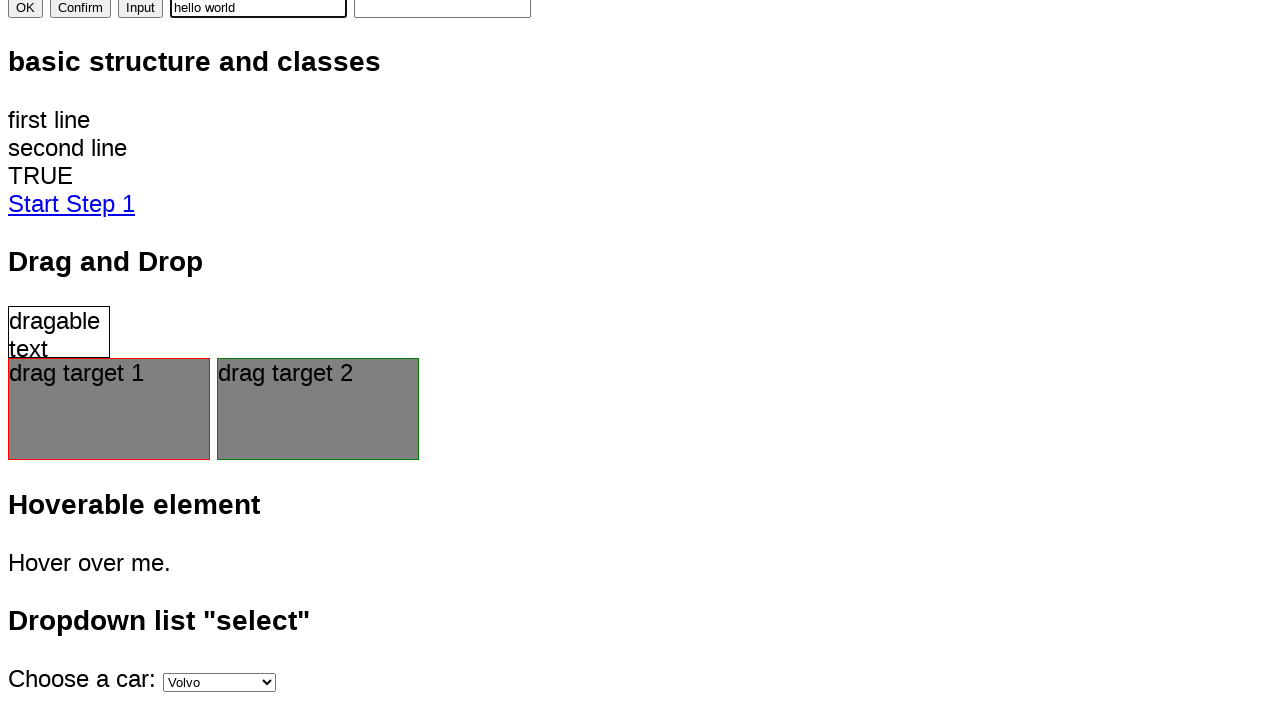